Tests clicking on the first card element on the DemoQA homepage (Elements section)

Starting URL: https://demoqa.com/

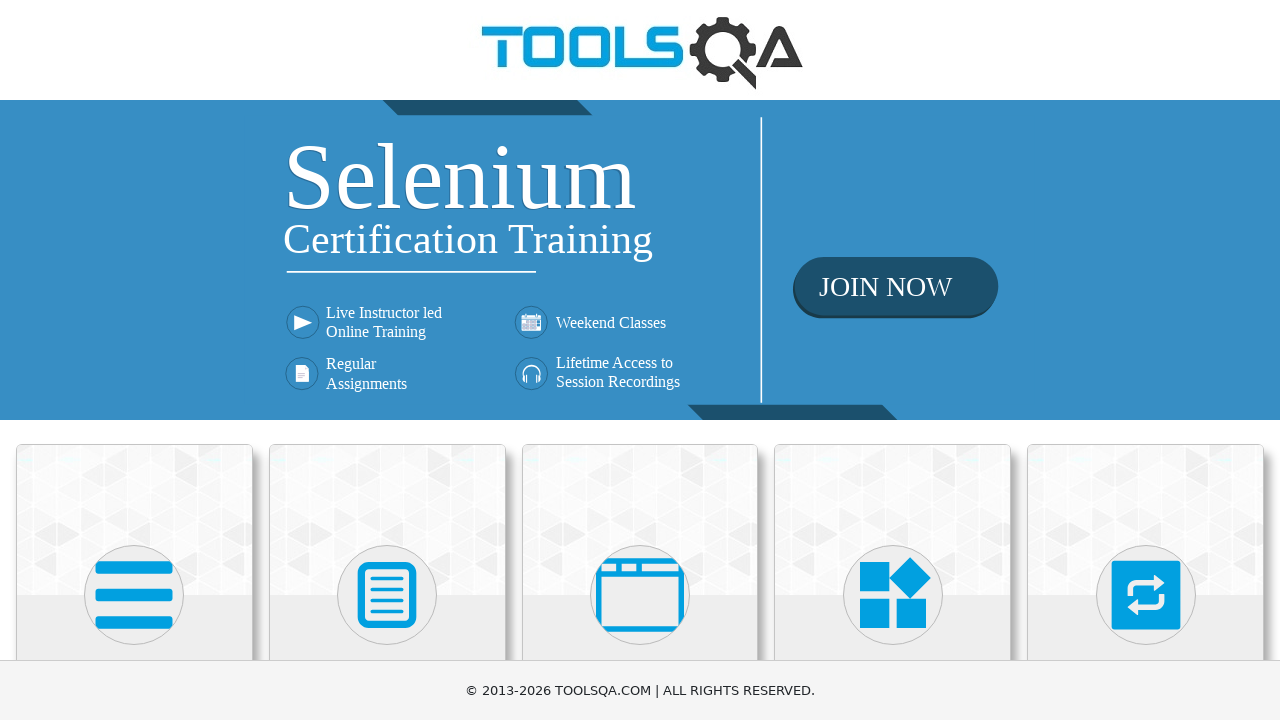

Navigated to DemoQA homepage
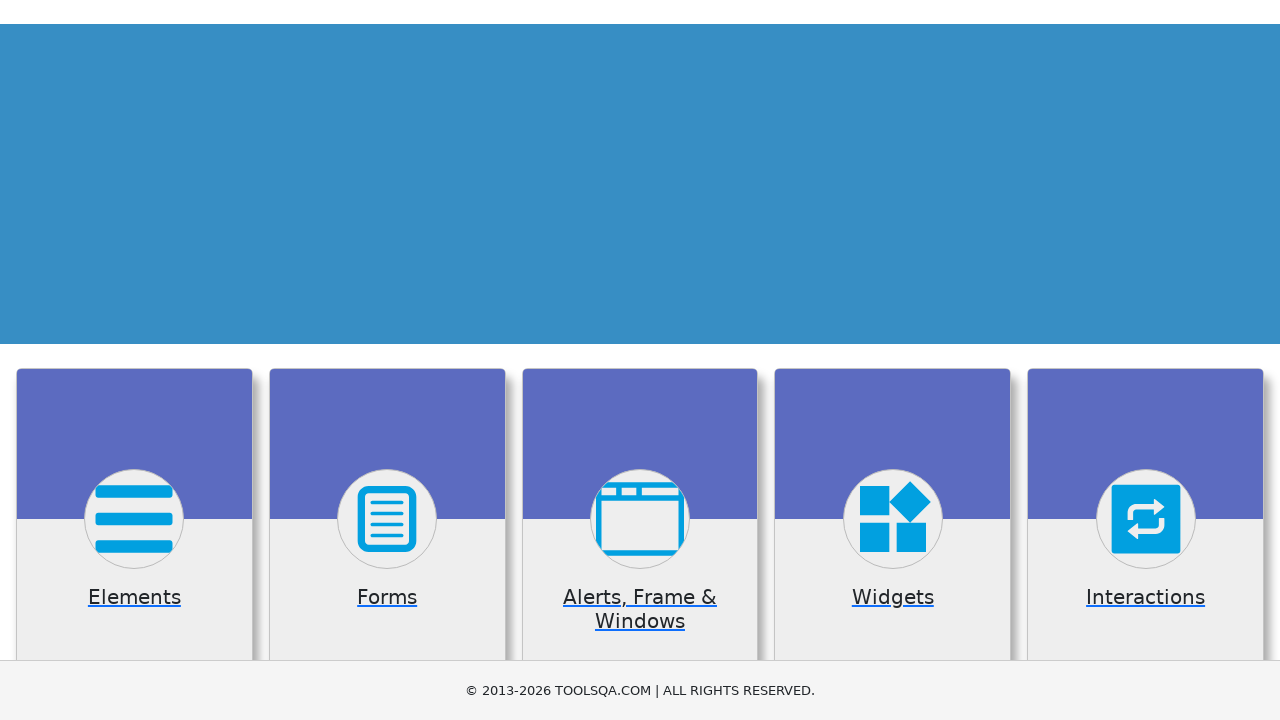

Clicked on the first card element (Elements section) at (134, 520) on .mt-4:first-child
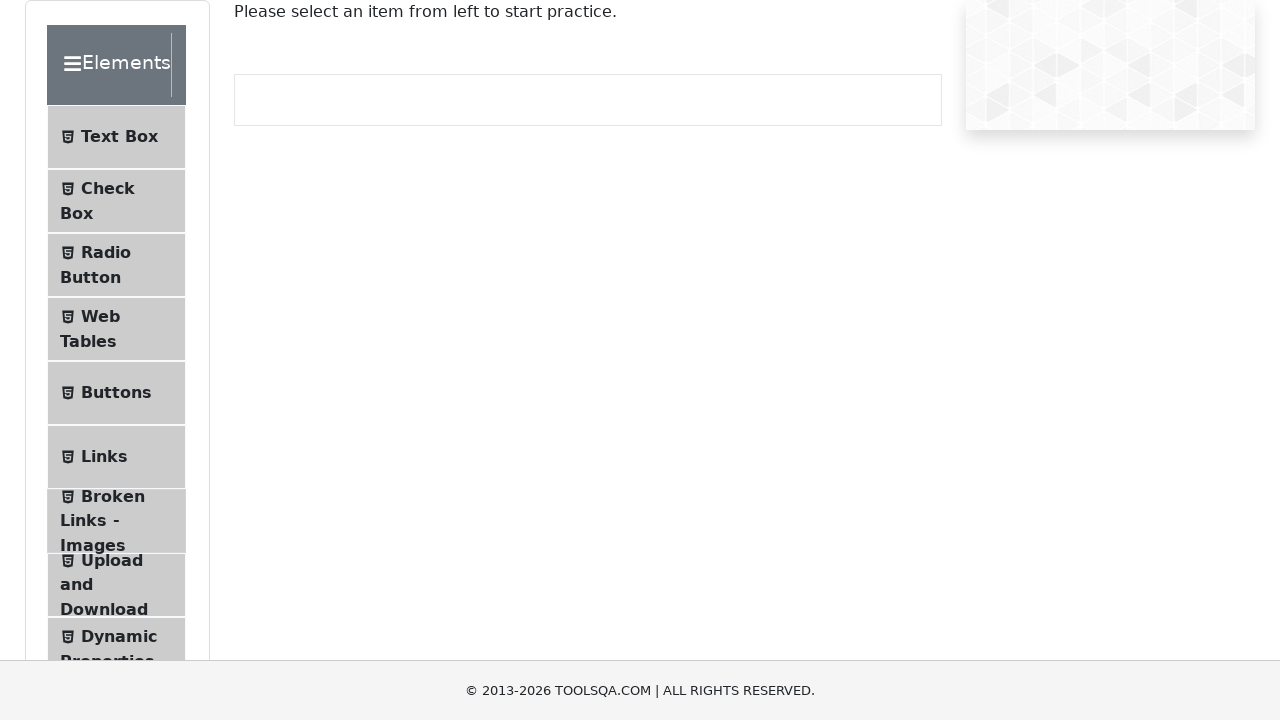

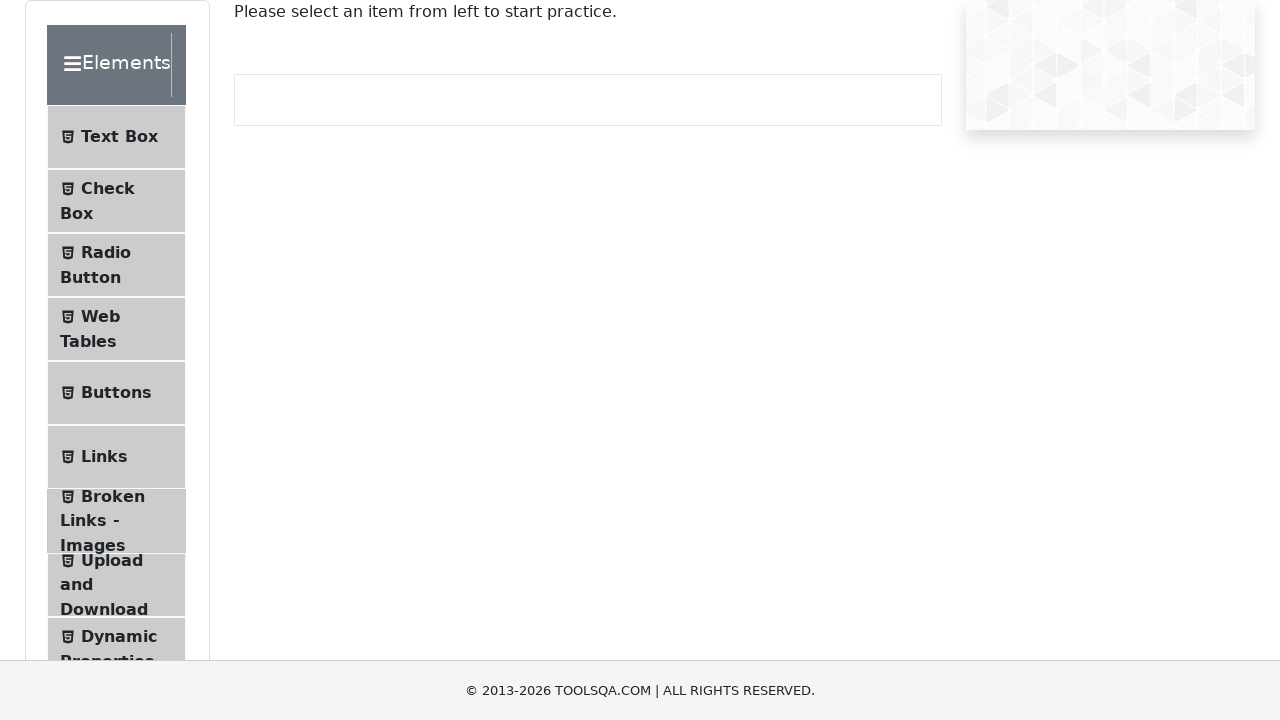